Tests multiple window handling by clicking on "Multiple Windows" link, navigating to newly opened windows, asserting content, and returning to the parent window.

Starting URL: https://the-internet.herokuapp.com/

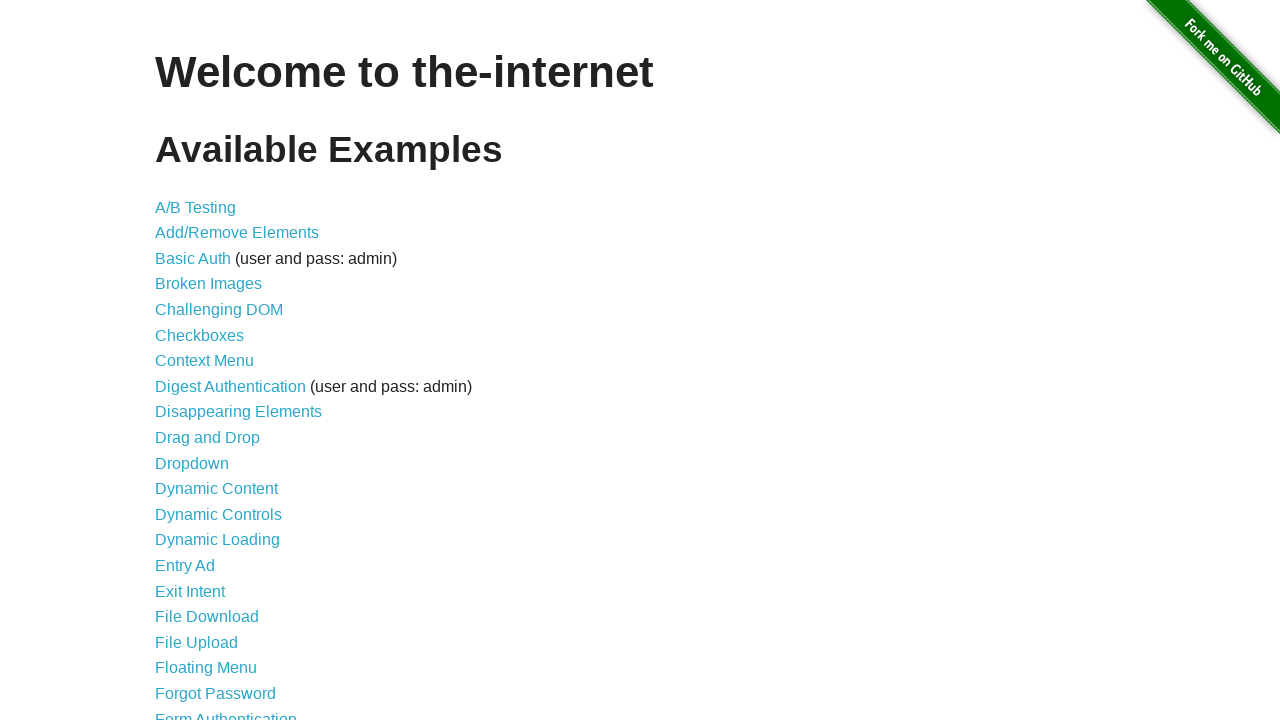

Clicked on 'Multiple Windows' link at (218, 369) on a[href='/windows']
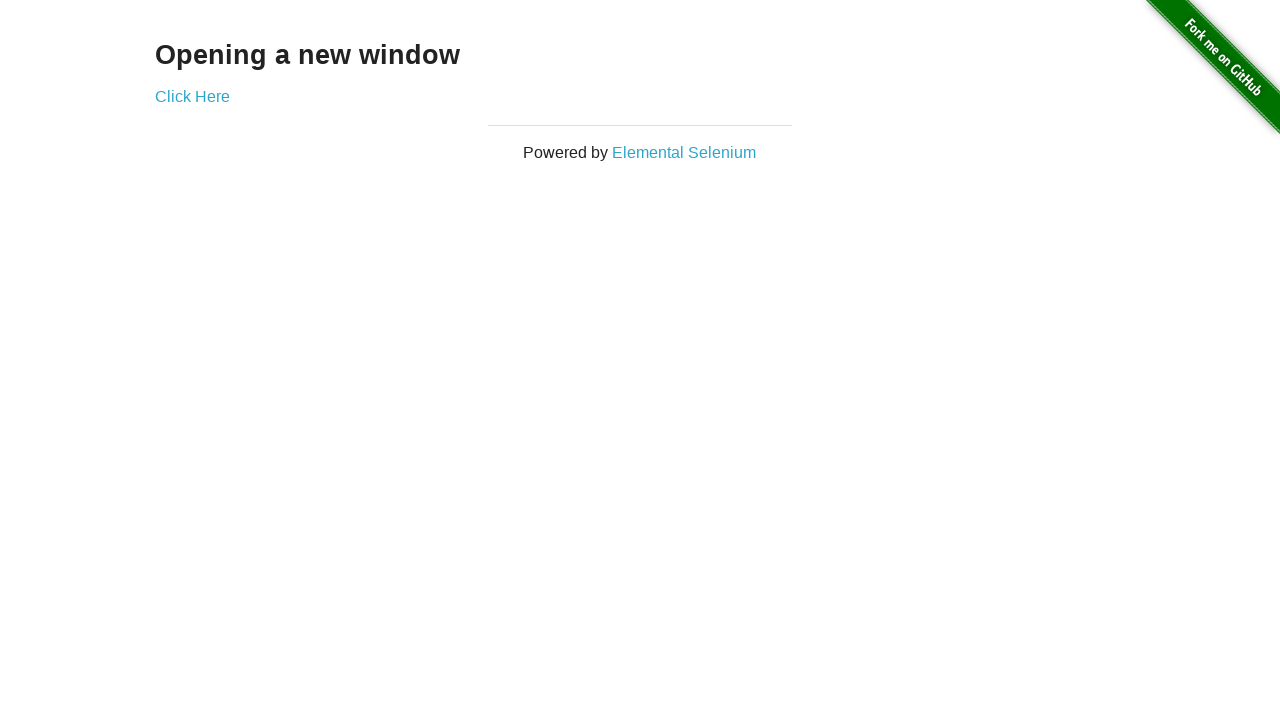

Multiple Windows page loaded with new window link visible
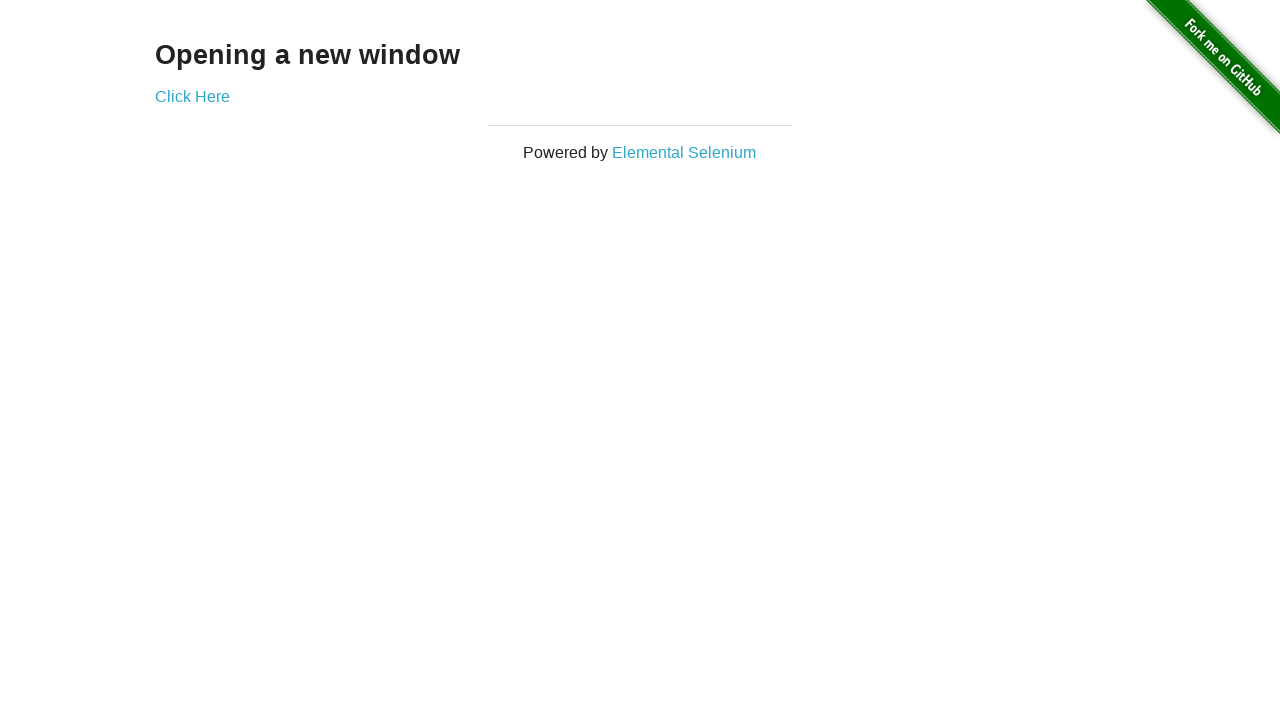

Clicked link to open new window at (192, 96) on a[href='/windows/new']
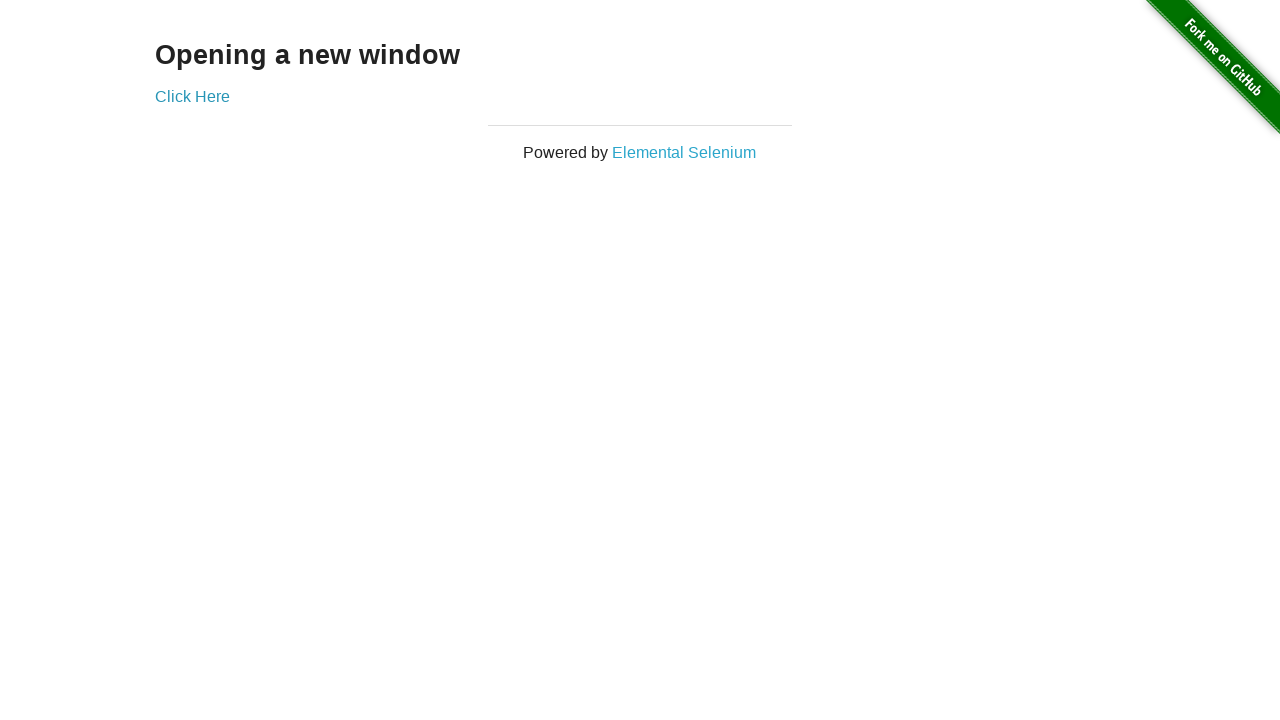

New window loaded completely
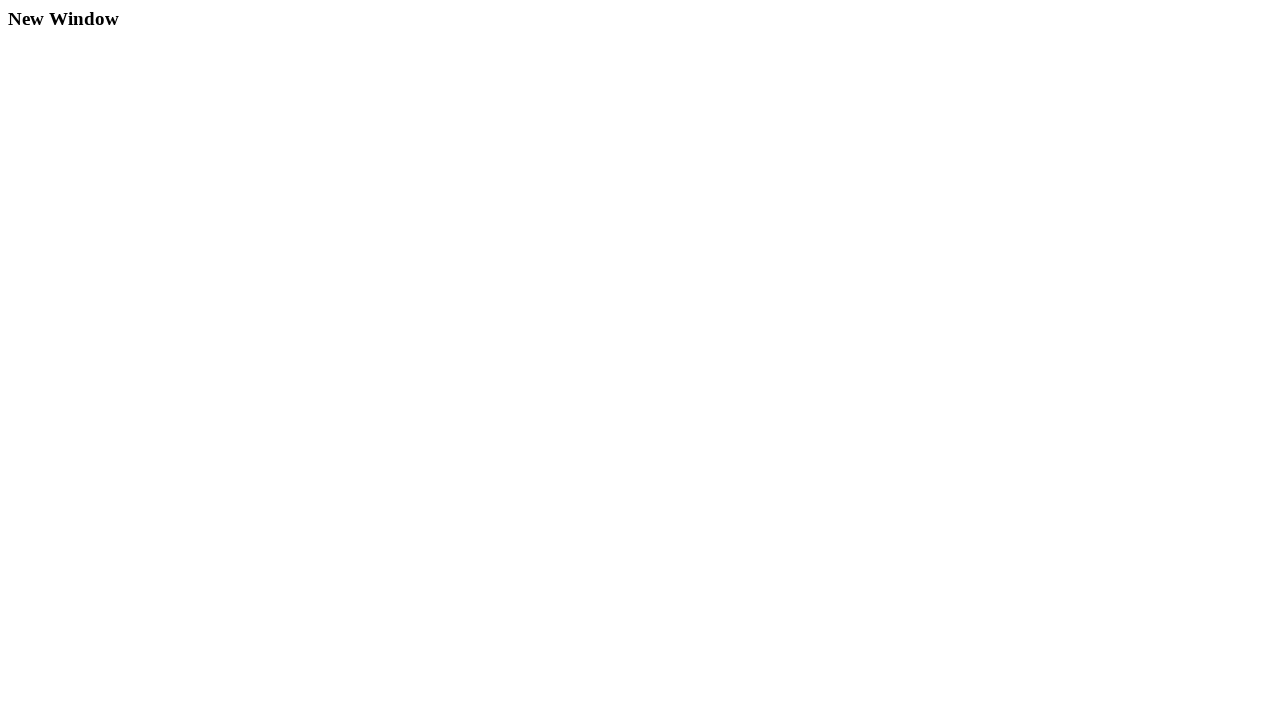

Header element appeared in new window
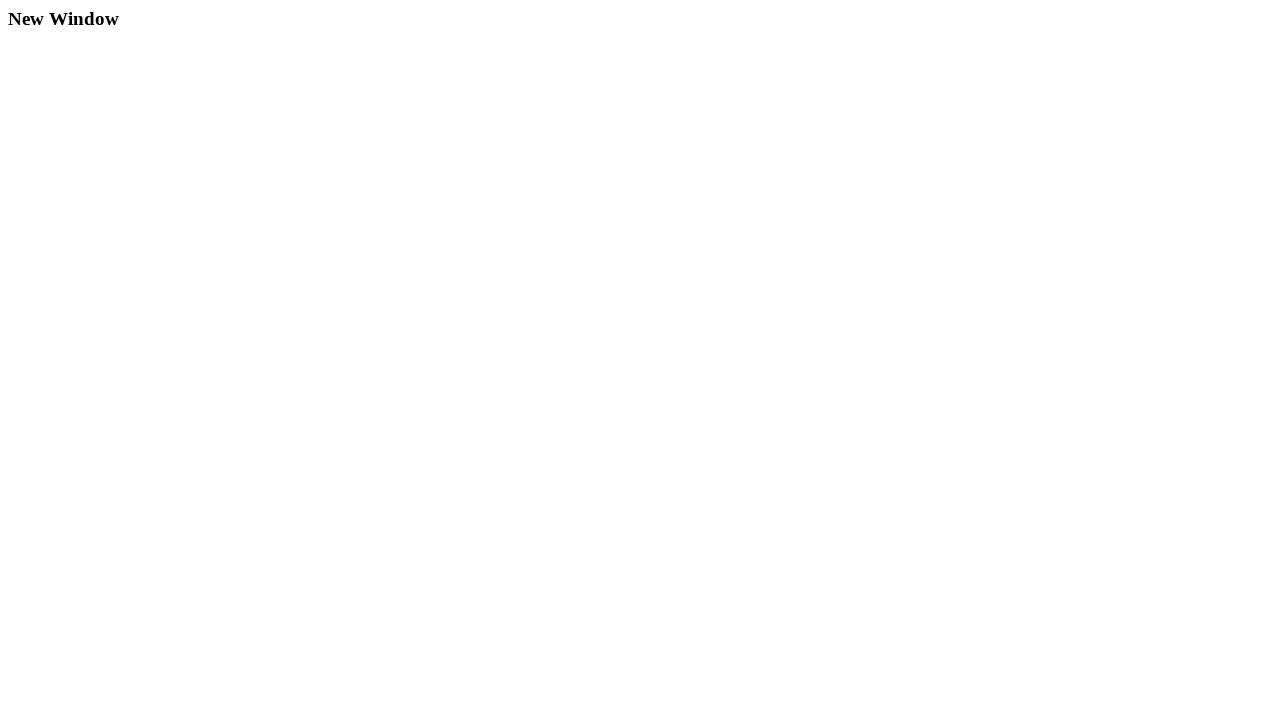

Verified 'New Window' header text in new window
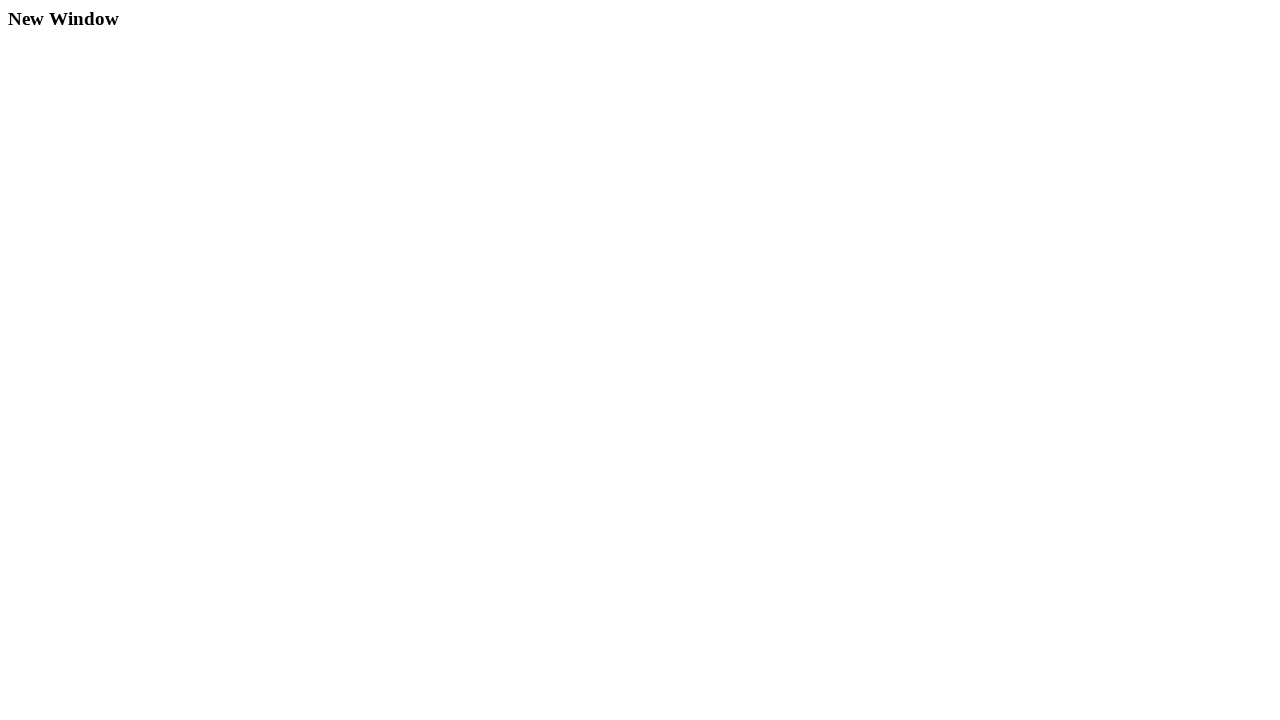

Closed new window
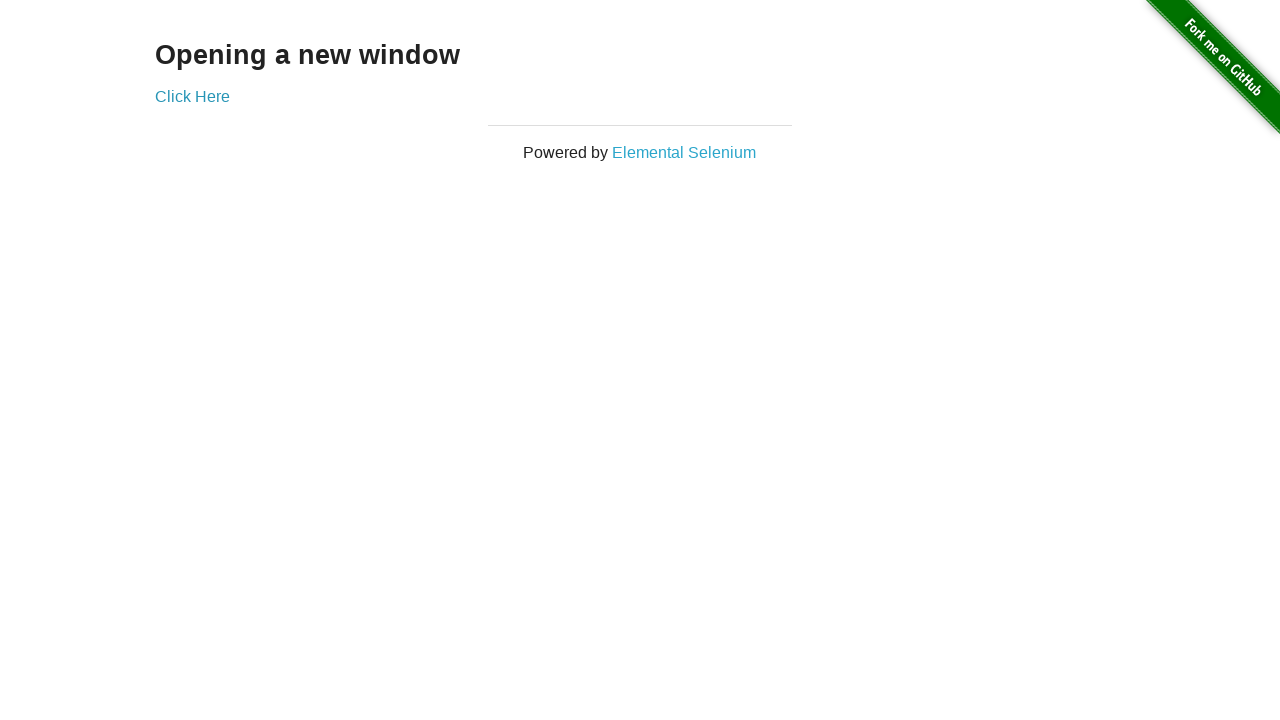

Returned to parent window and verified content
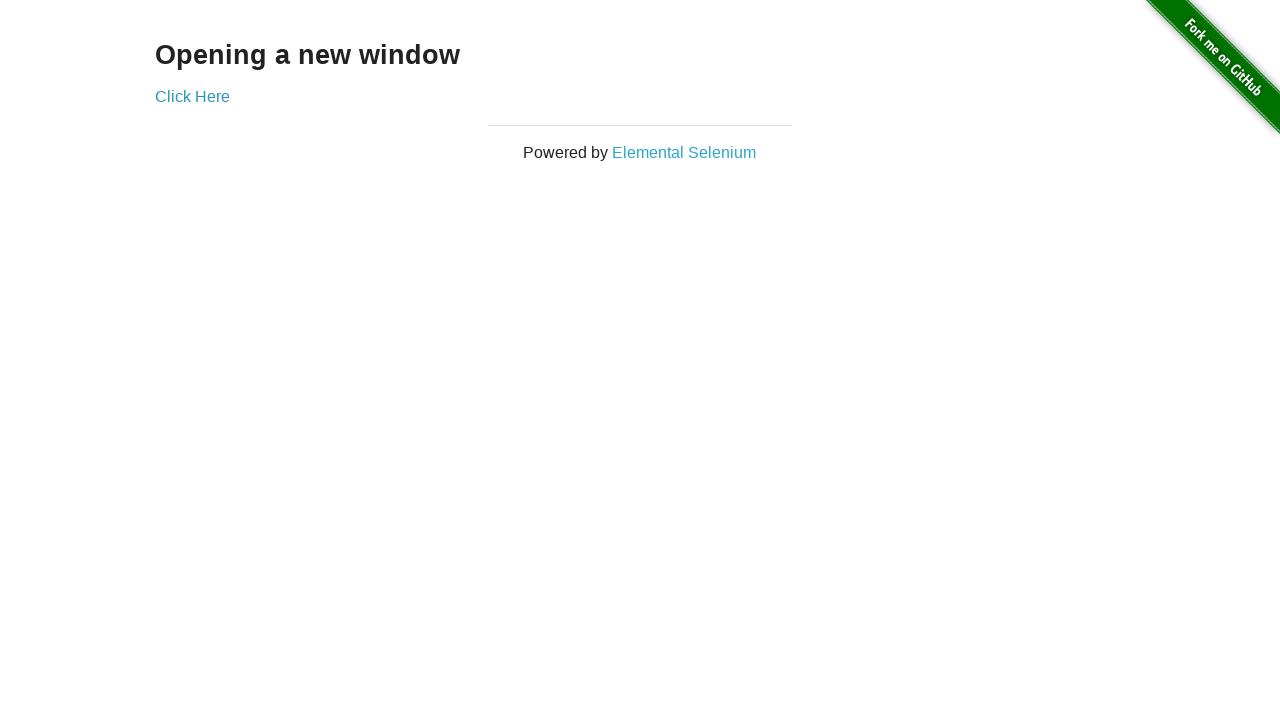

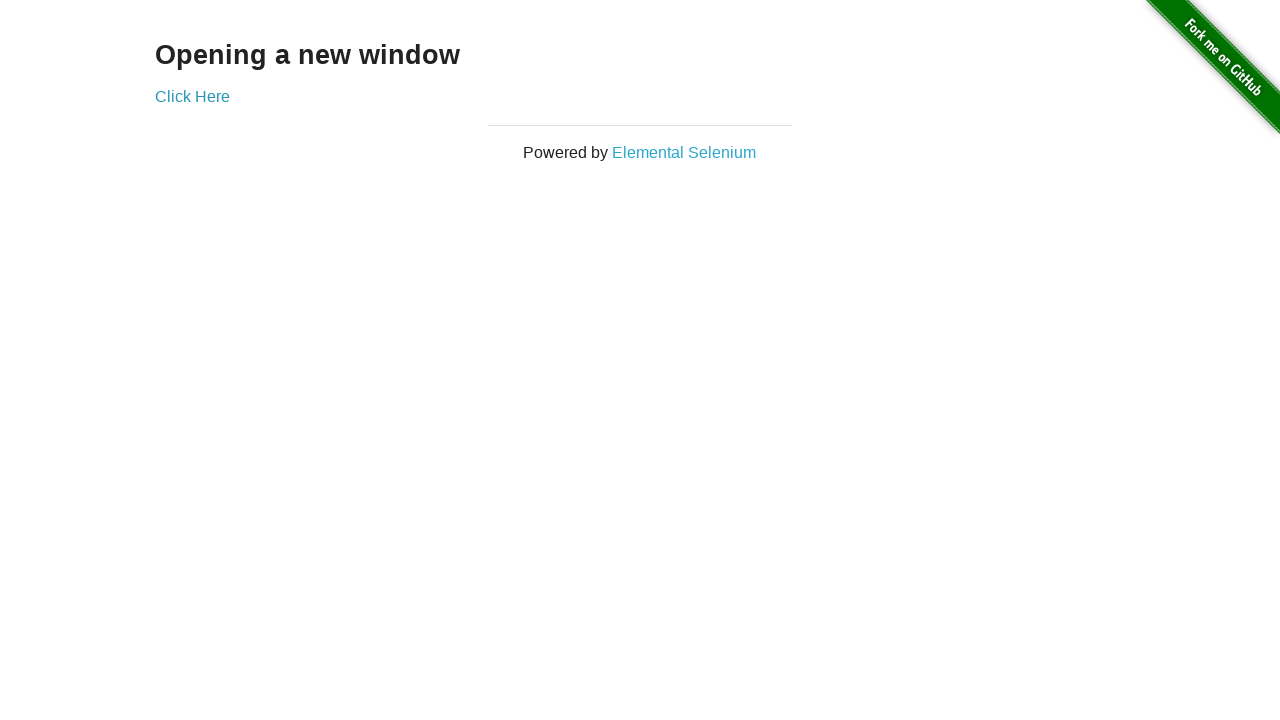